Tests drag and drop functionality by navigating to the Drag and Drop page and dragging column A to column B

Starting URL: https://practice.cydeo.com

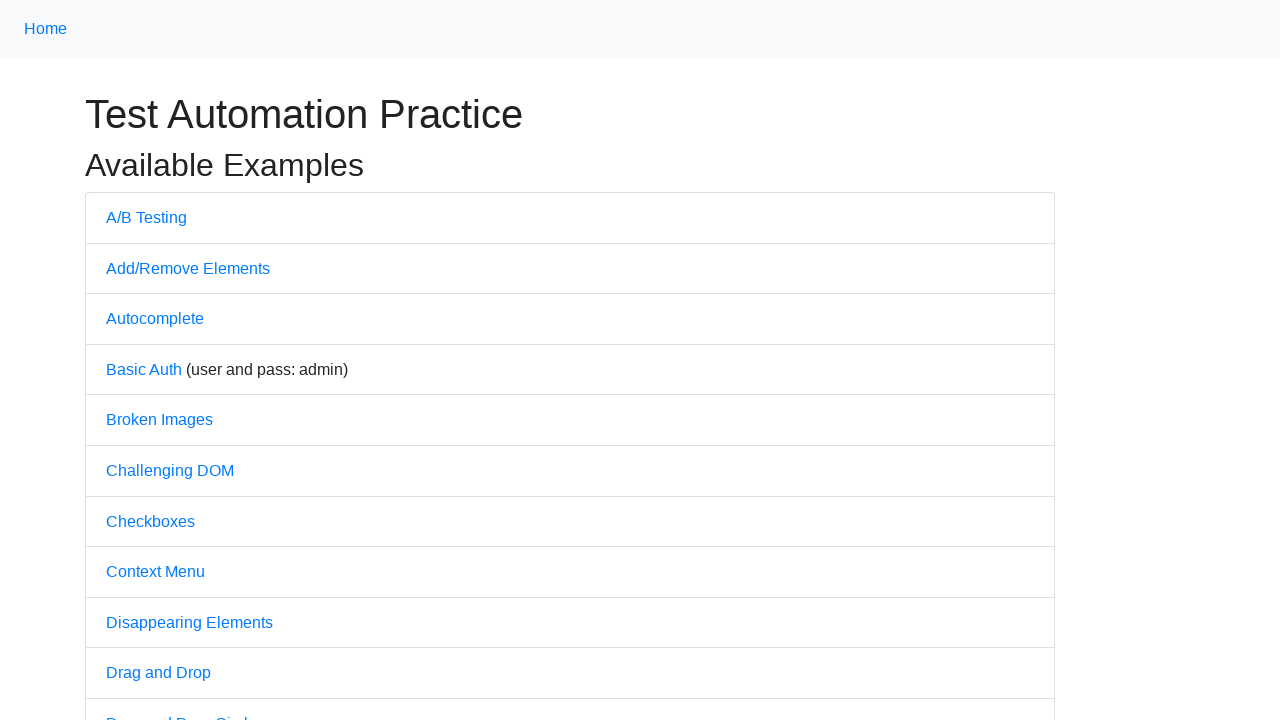

Clicked on 'Drag and Drop' link at (158, 673) on text='Drag and Drop'
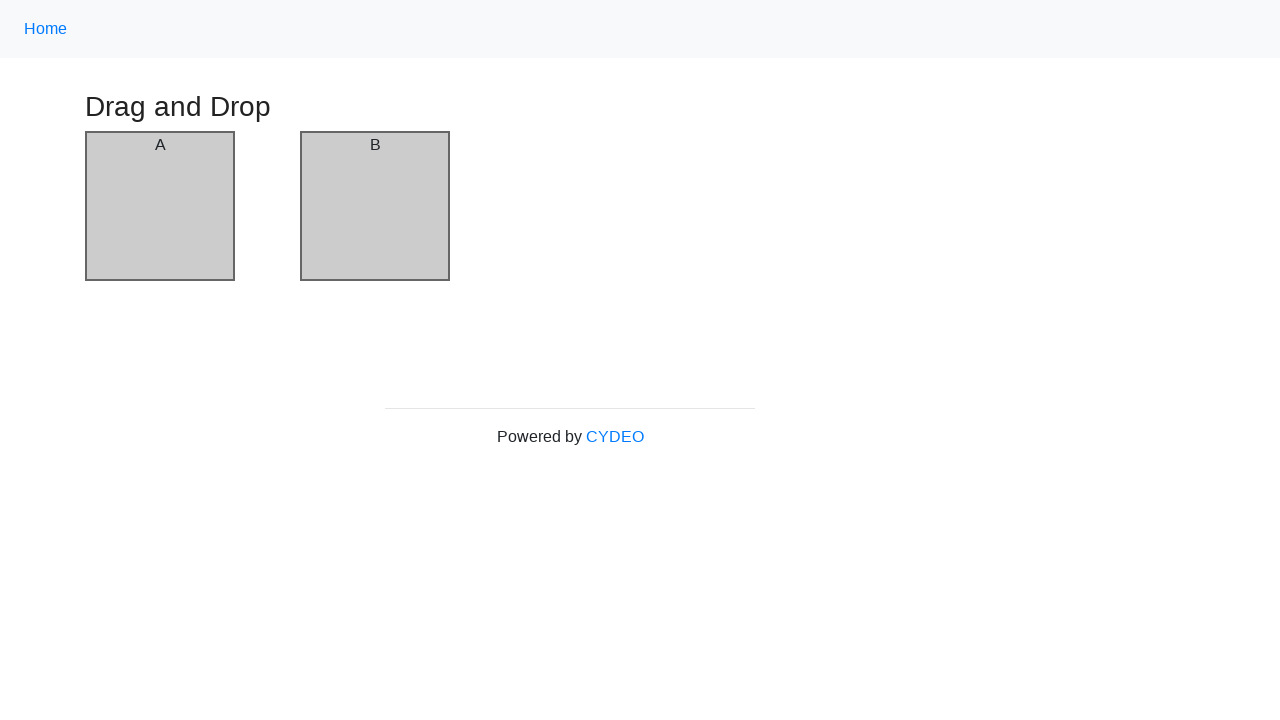

Dragged column A to column B at (375, 206)
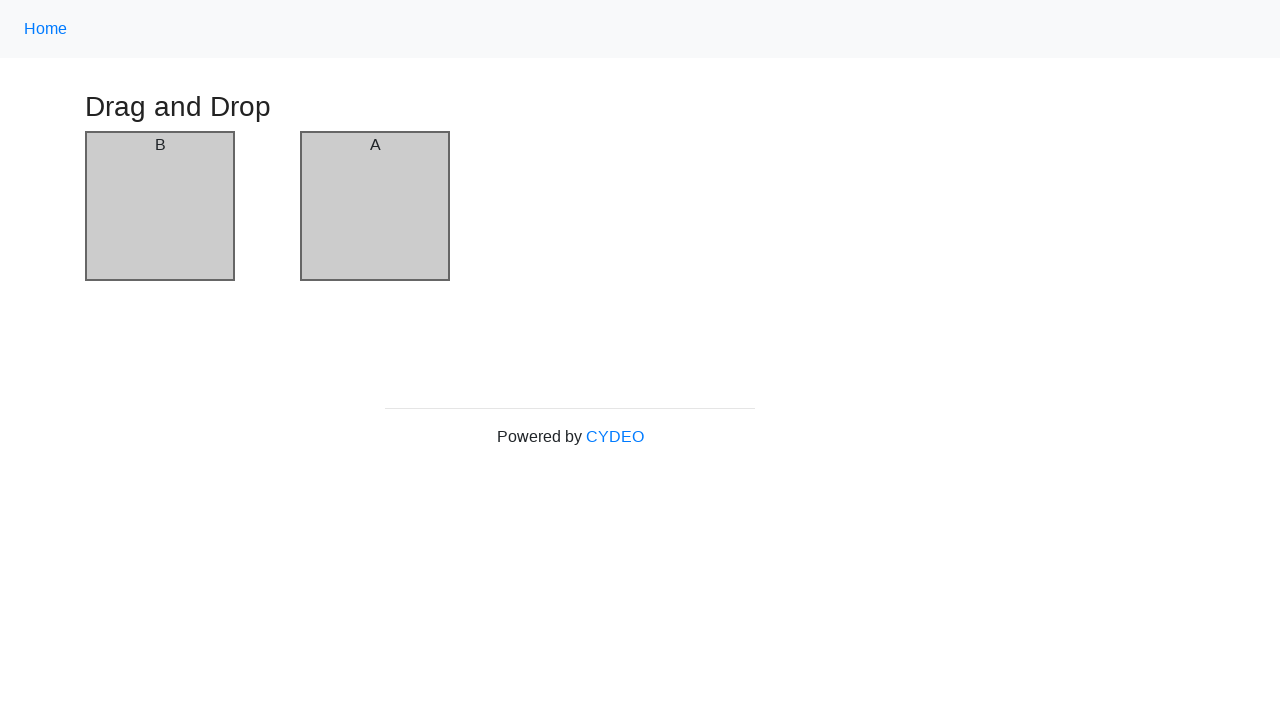

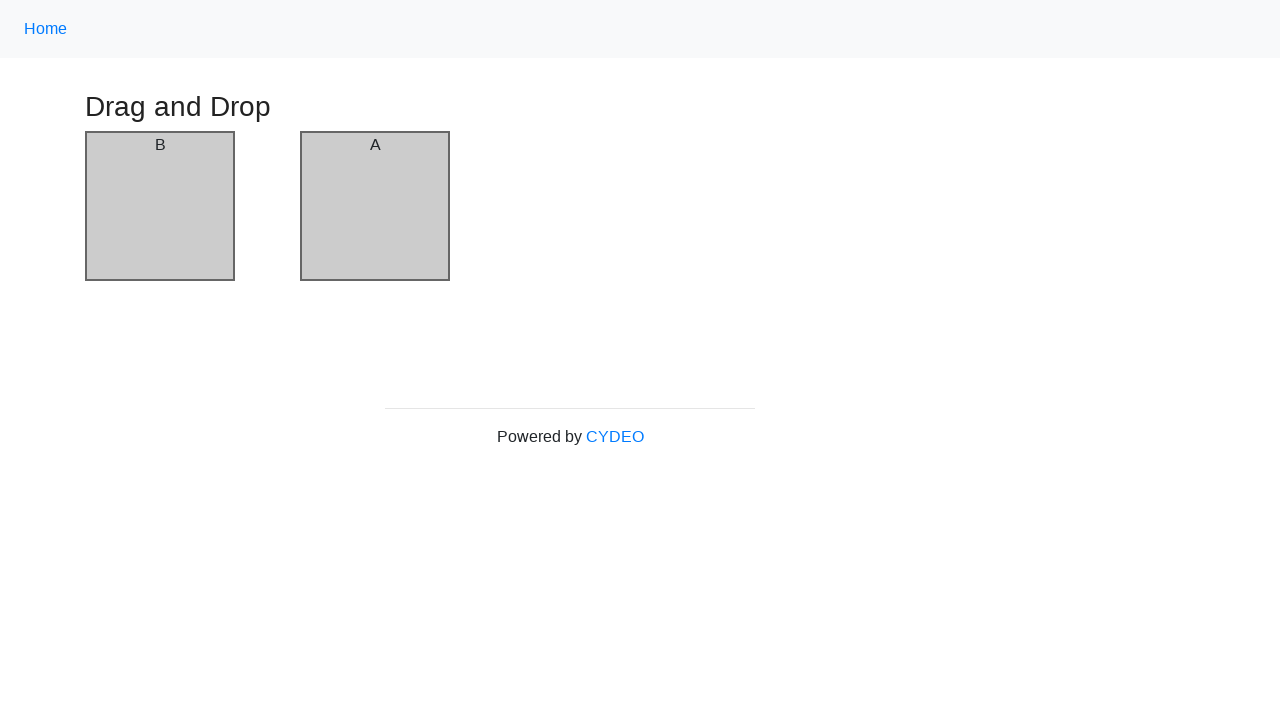